Tests that clicking a simple link opens a new tab and navigates to the expected URL, then verifies the banner image is displayed on the new page.

Starting URL: https://demoqa.com/links

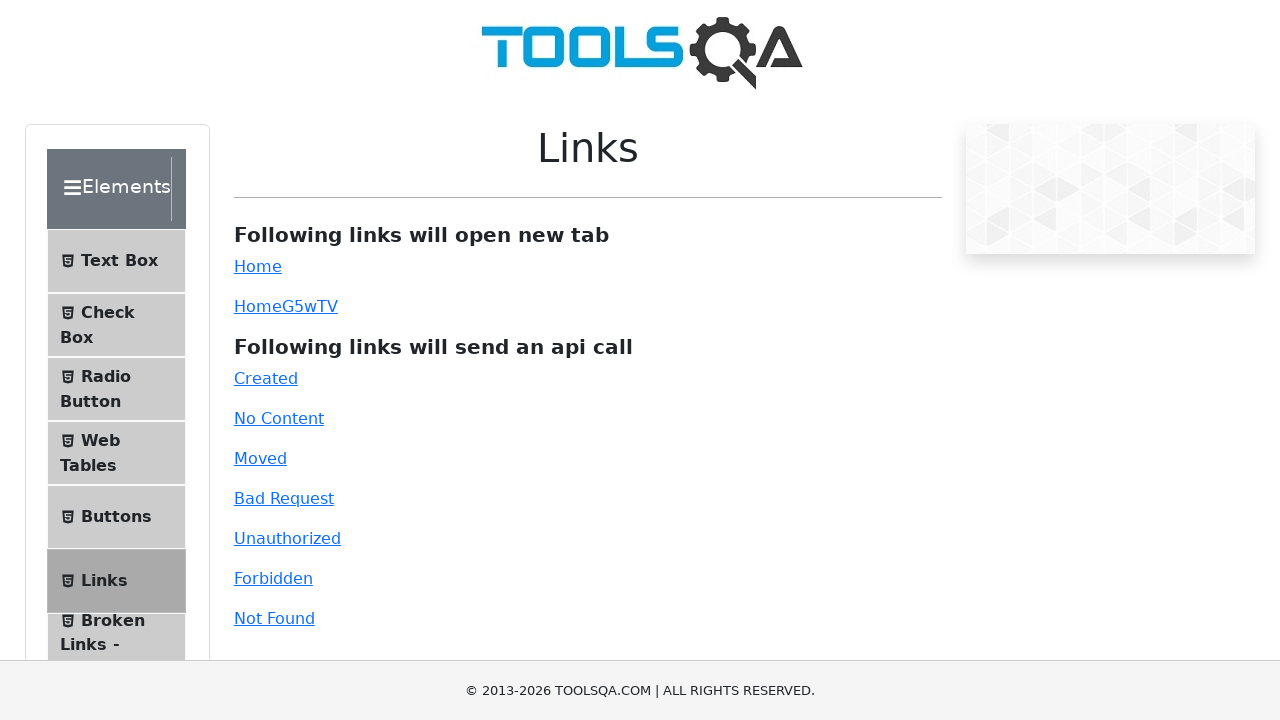

Clicked simple link and new tab opened at (258, 266) on #simpleLink
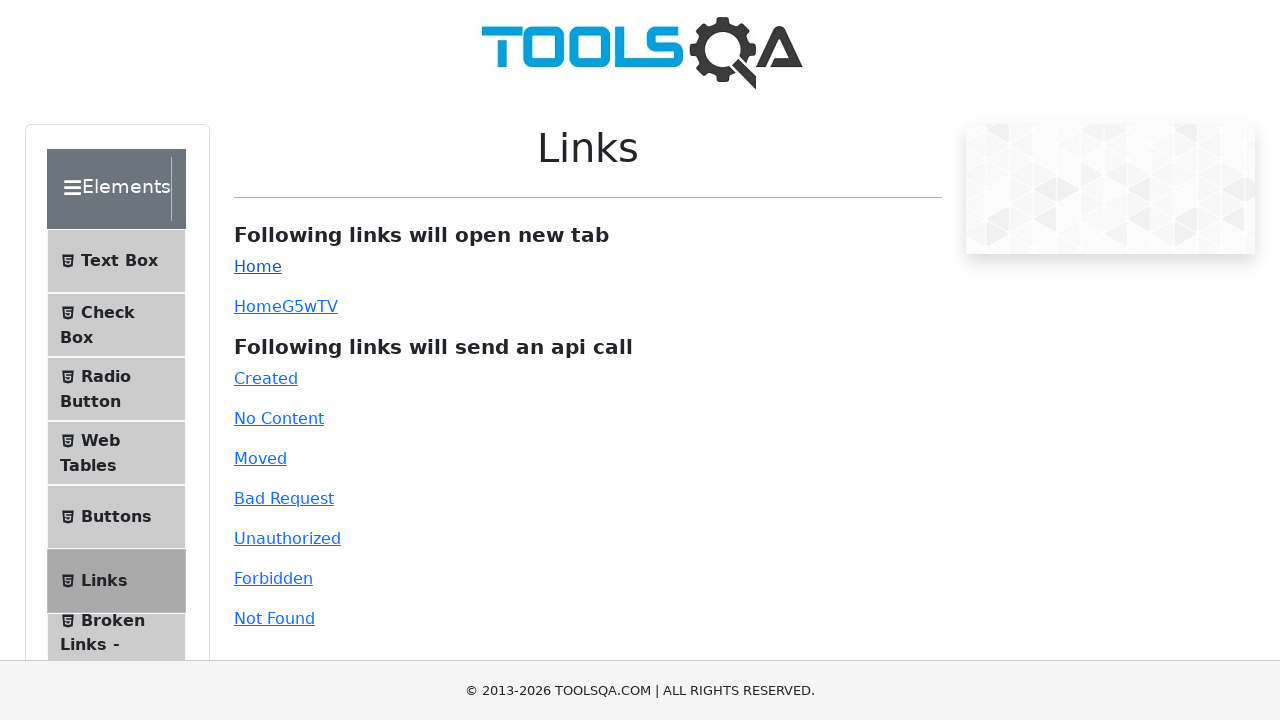

Captured new page object from context
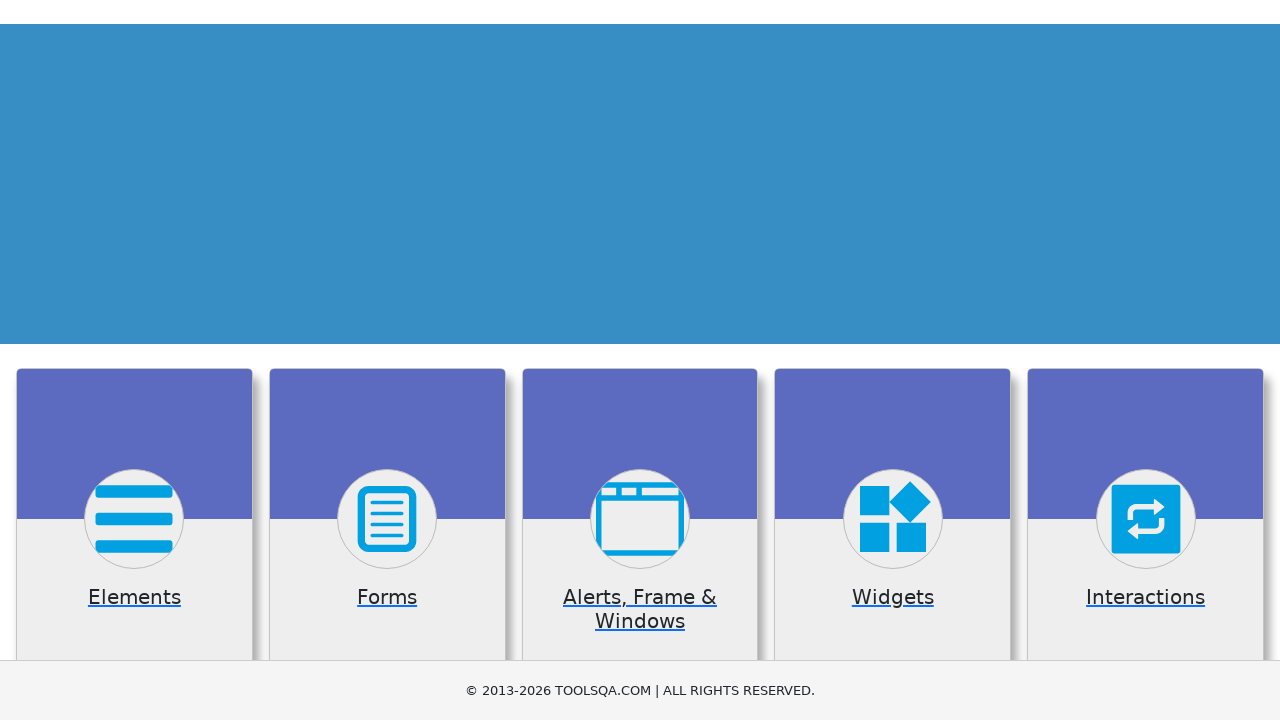

New page finished loading
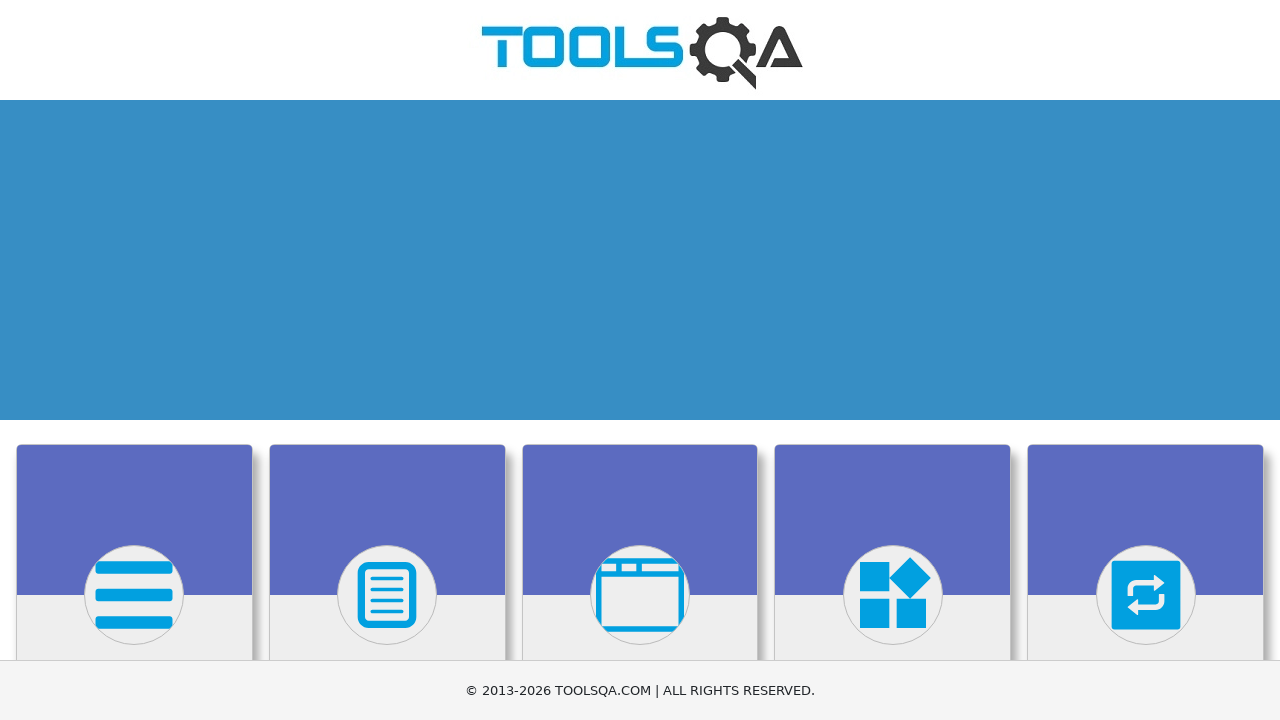

Banner image element is visible on new page
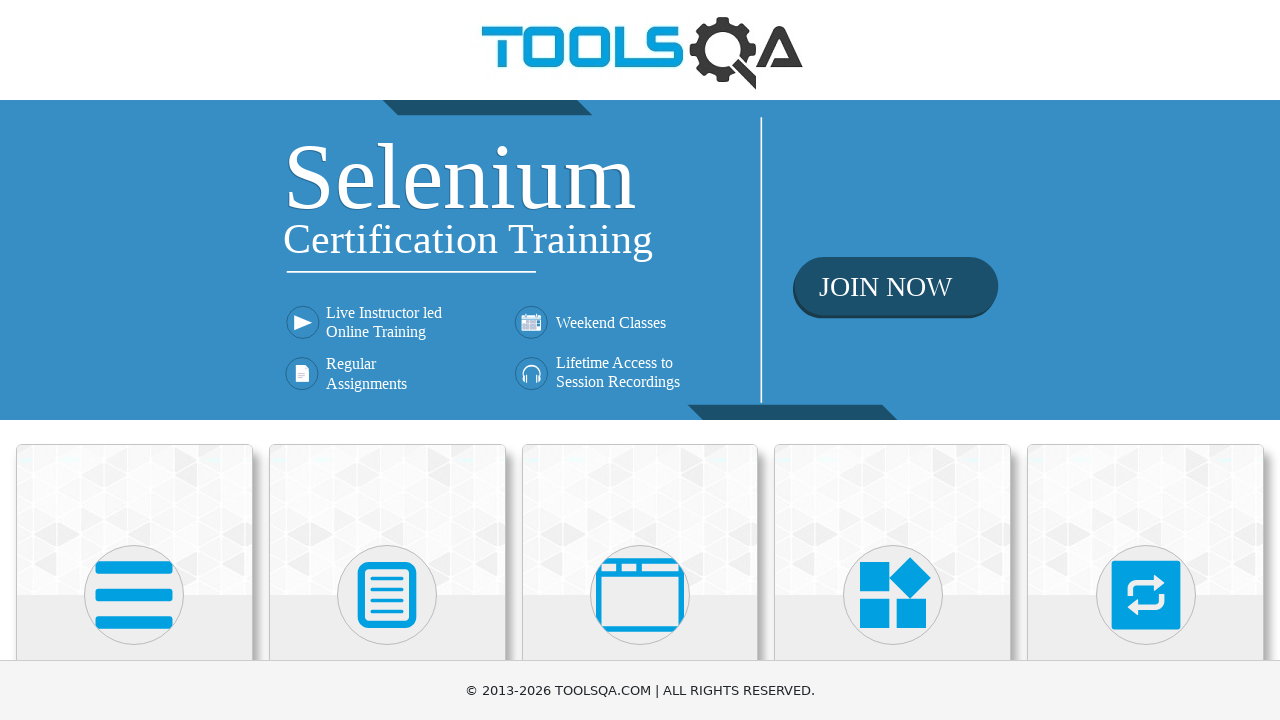

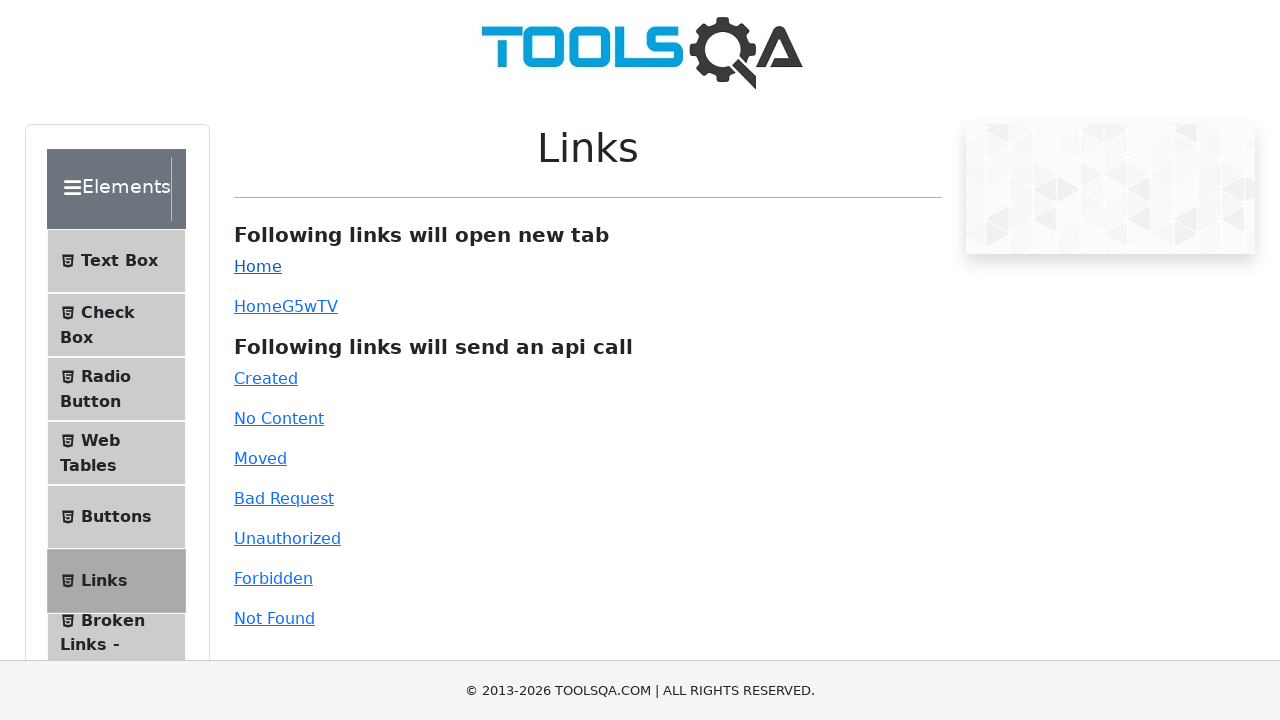